Tests accepting a JavaScript alert by clicking a button that triggers an alert and accepting it, then verifying the result message.

Starting URL: https://automationfc.github.io/basic-form/index.html

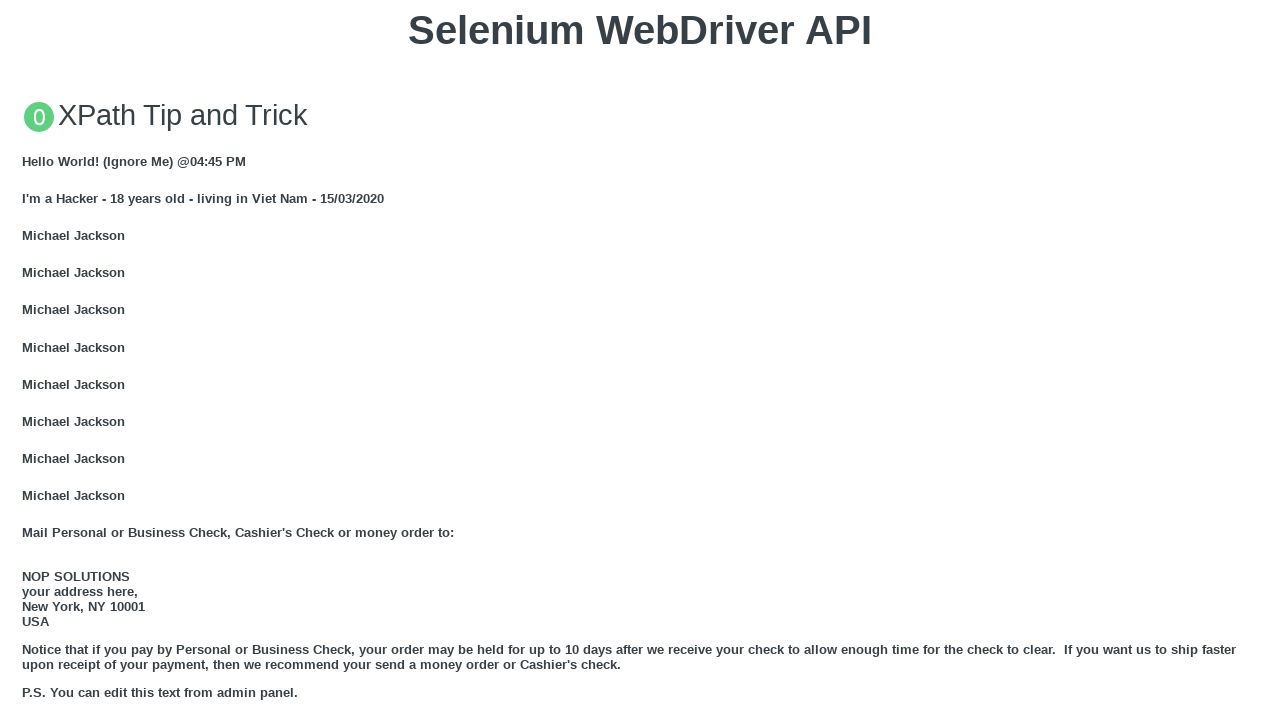

Set up dialog handler to automatically accept alerts
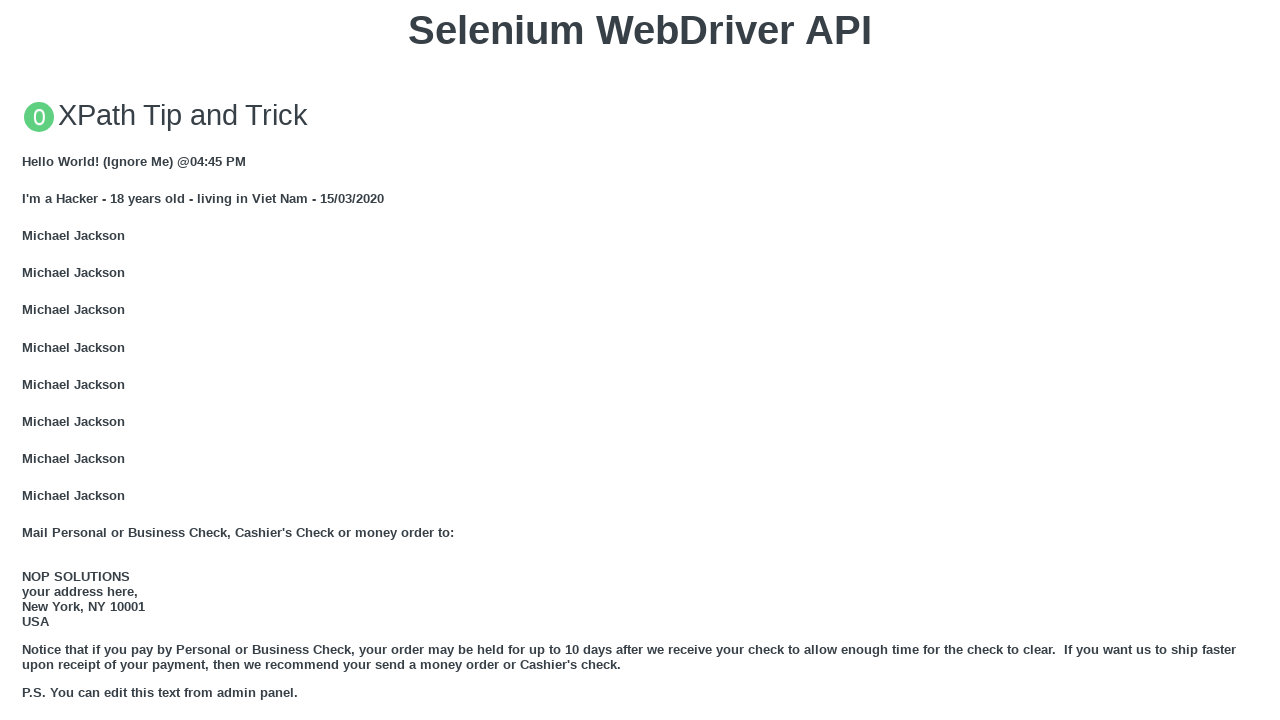

Clicked button to trigger JavaScript alert at (640, 360) on button:has-text("Click for JS Alert")
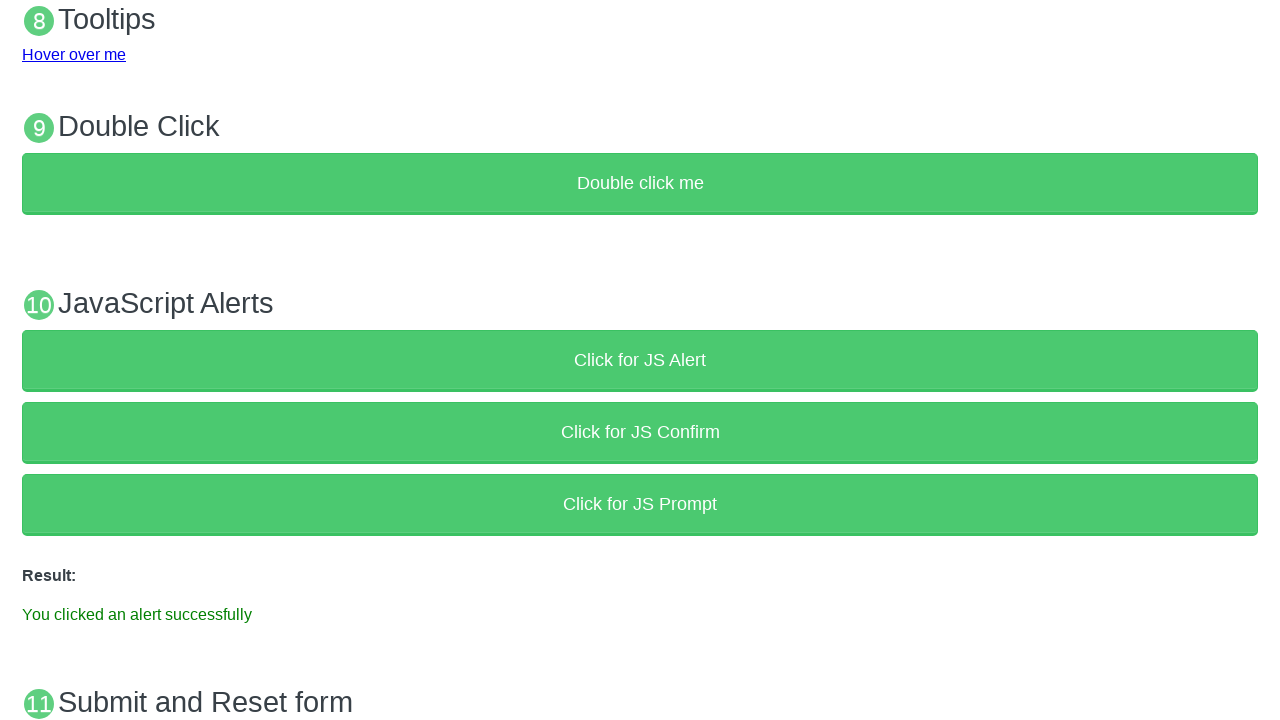

Alert was accepted and result message appeared
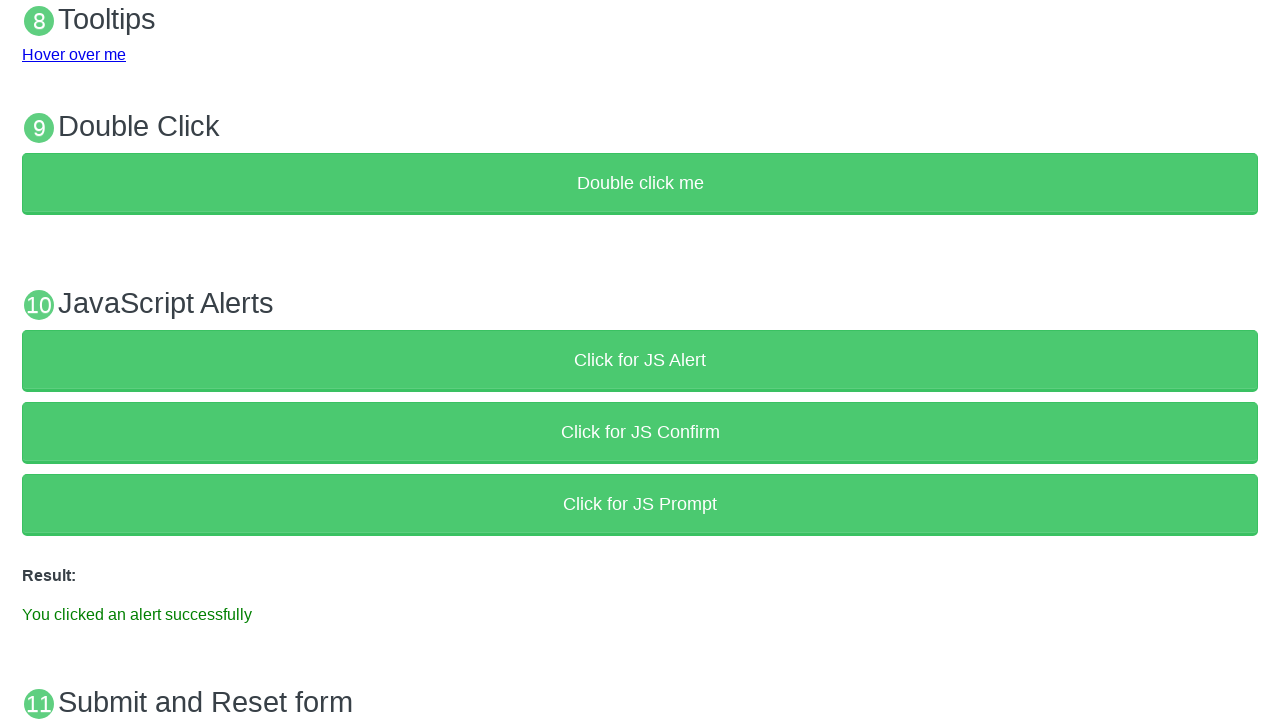

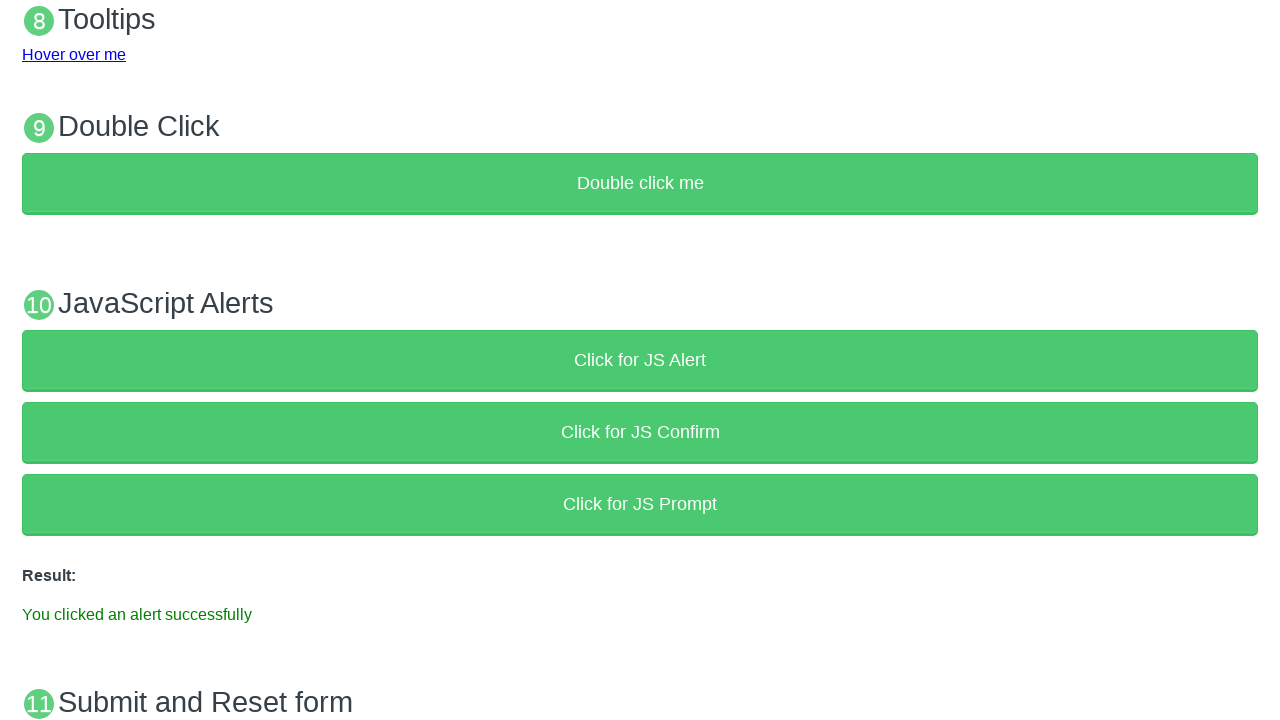